Tests Site Map navigation to Products page by clicking Site Map then Products link

Starting URL: https://parabank.parasoft.com/parabank/index.htm

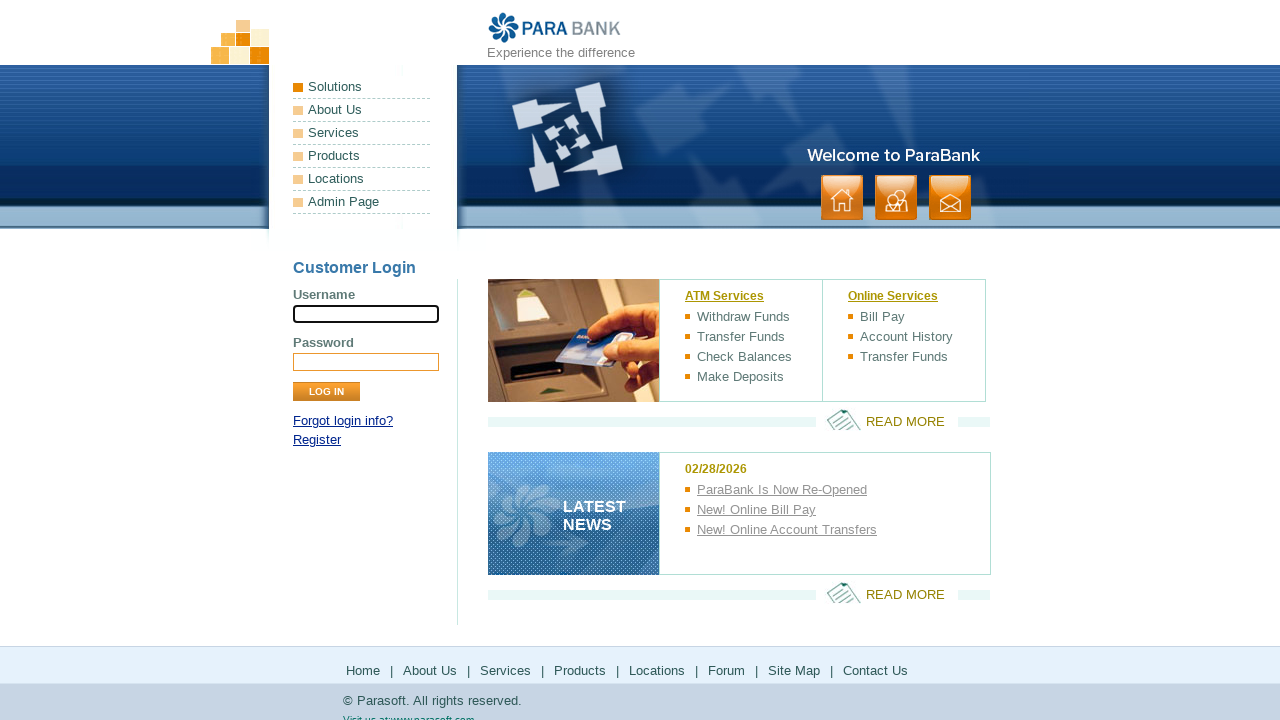

Footer Site Map link is visible
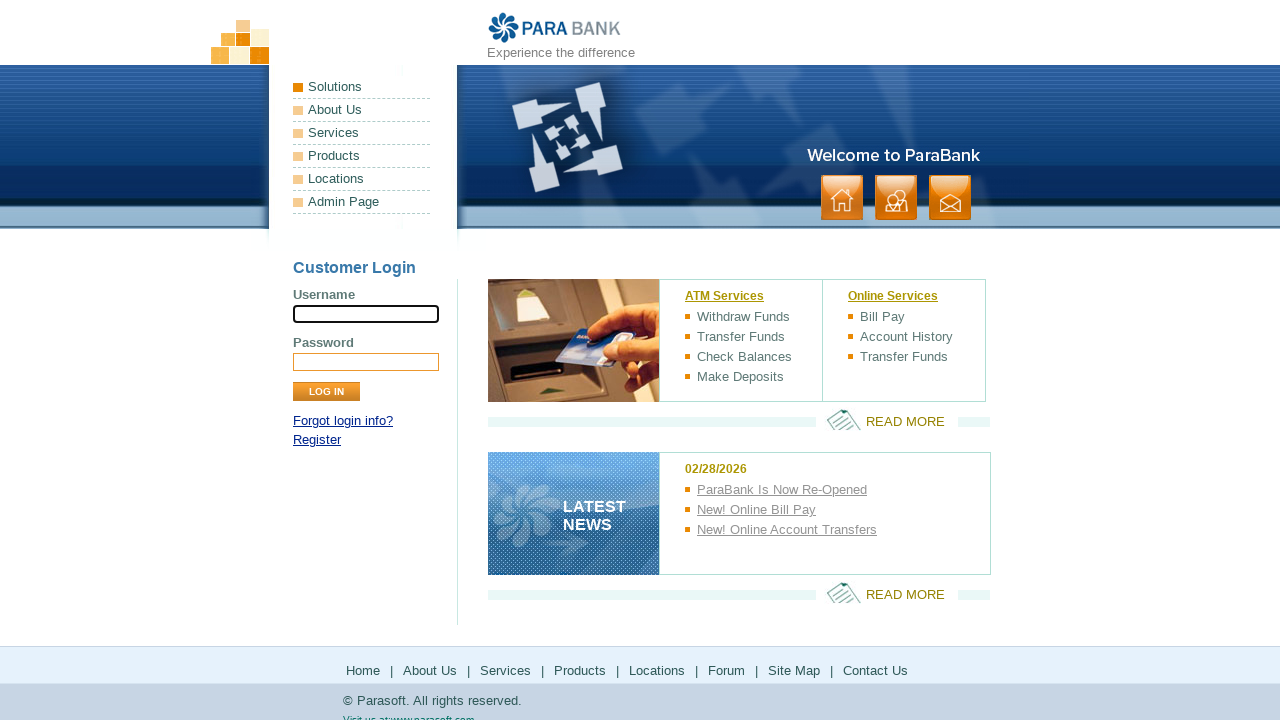

Clicked Site Map link in footer at (794, 670) on xpath=//*[@id='footerPanel']/ul[1]/li[7]/a
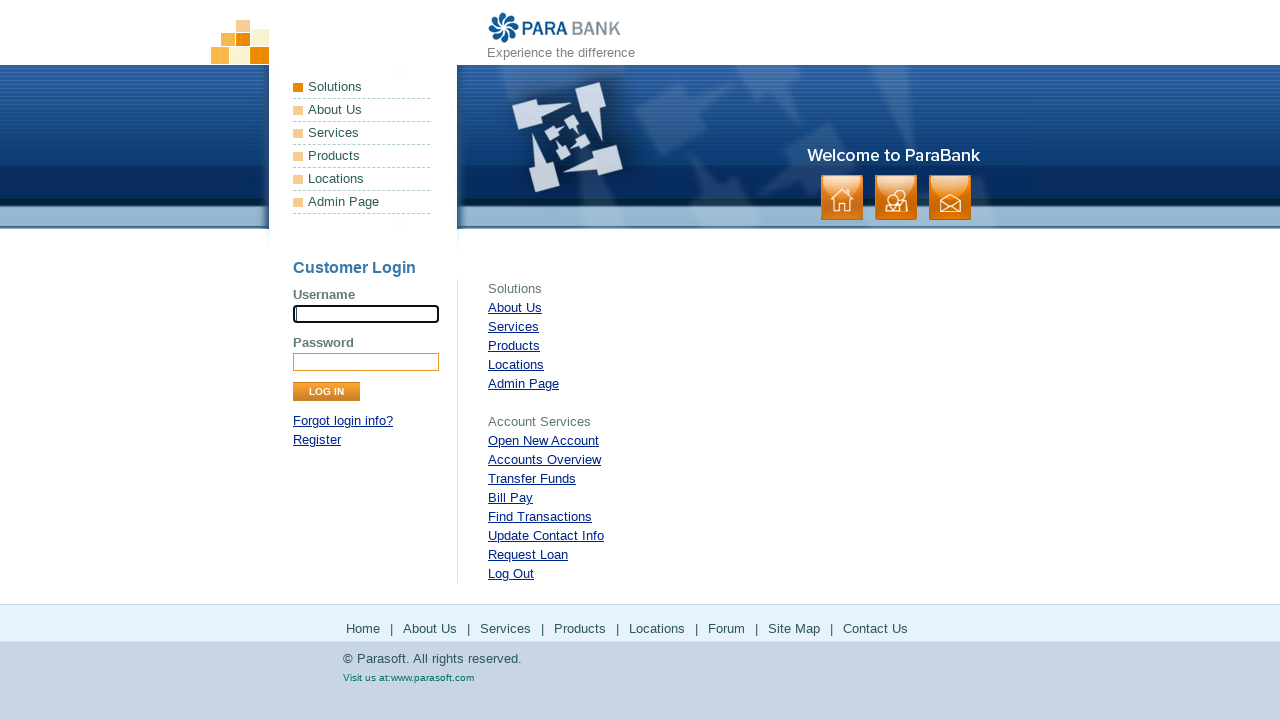

Products link is visible on Site Map page
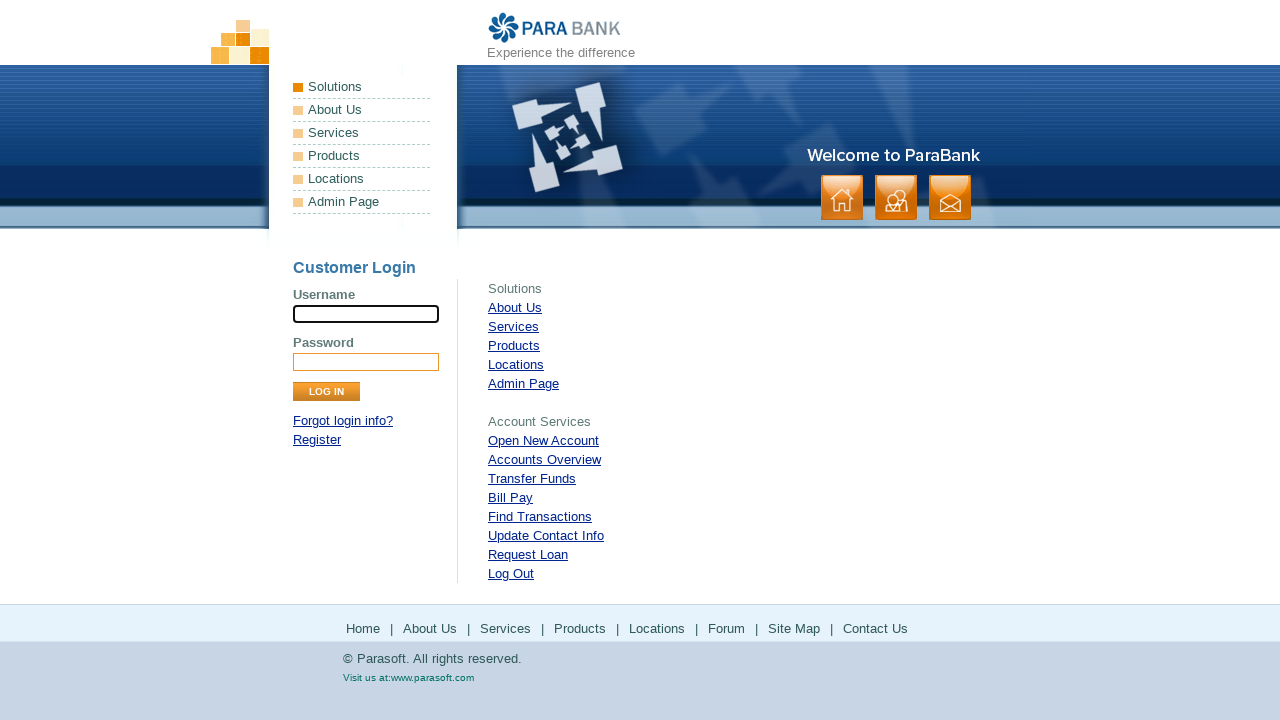

Clicked Products link on Site Map at (514, 346) on xpath=//*[@id='rightPanel']/ul[1]/li[4]/a
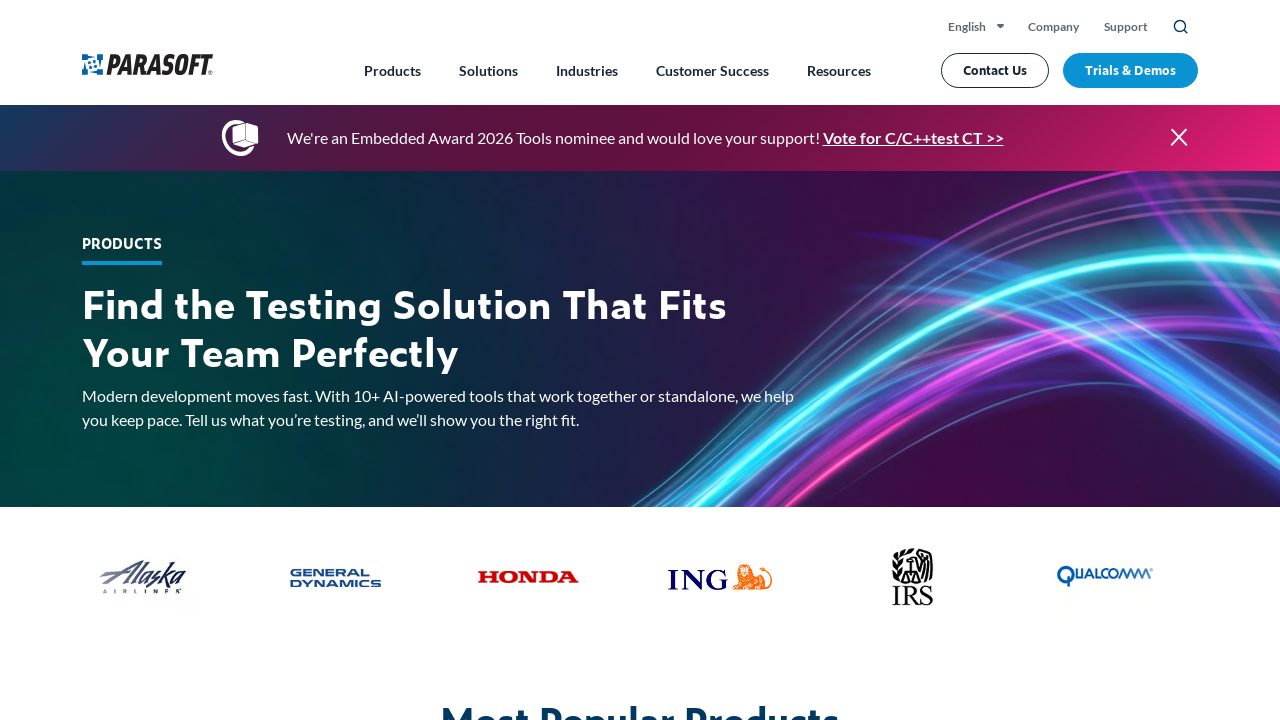

Navigation to Parasoft products page completed
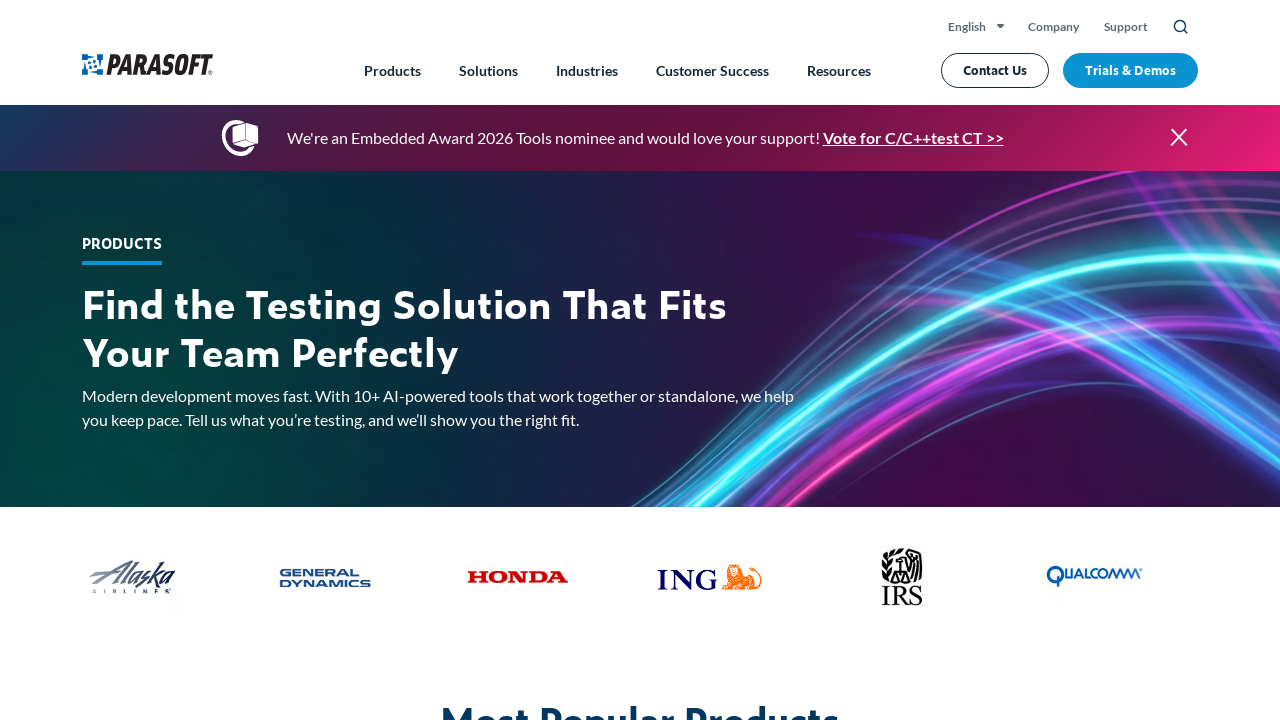

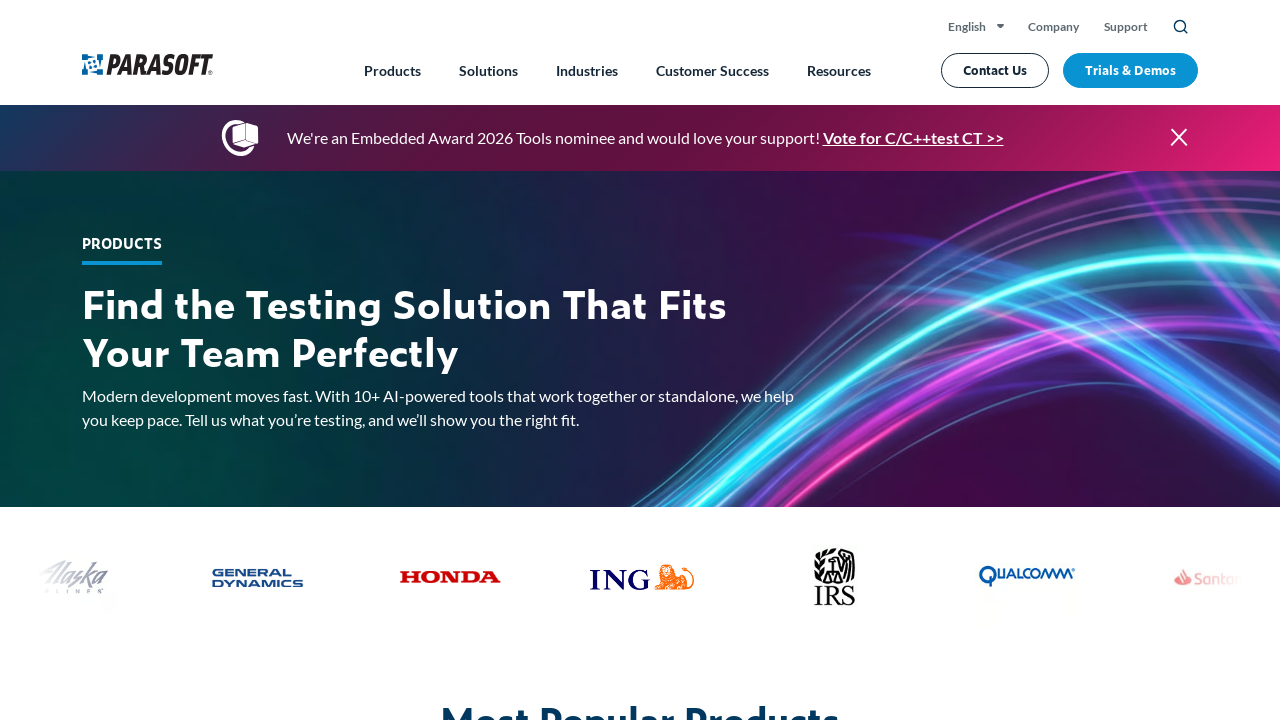